Tests JavaScript alert functionality by executing JavaScript code to trigger an alert and accepting it

Starting URL: https://the-internet.herokuapp.com/javascript_alerts

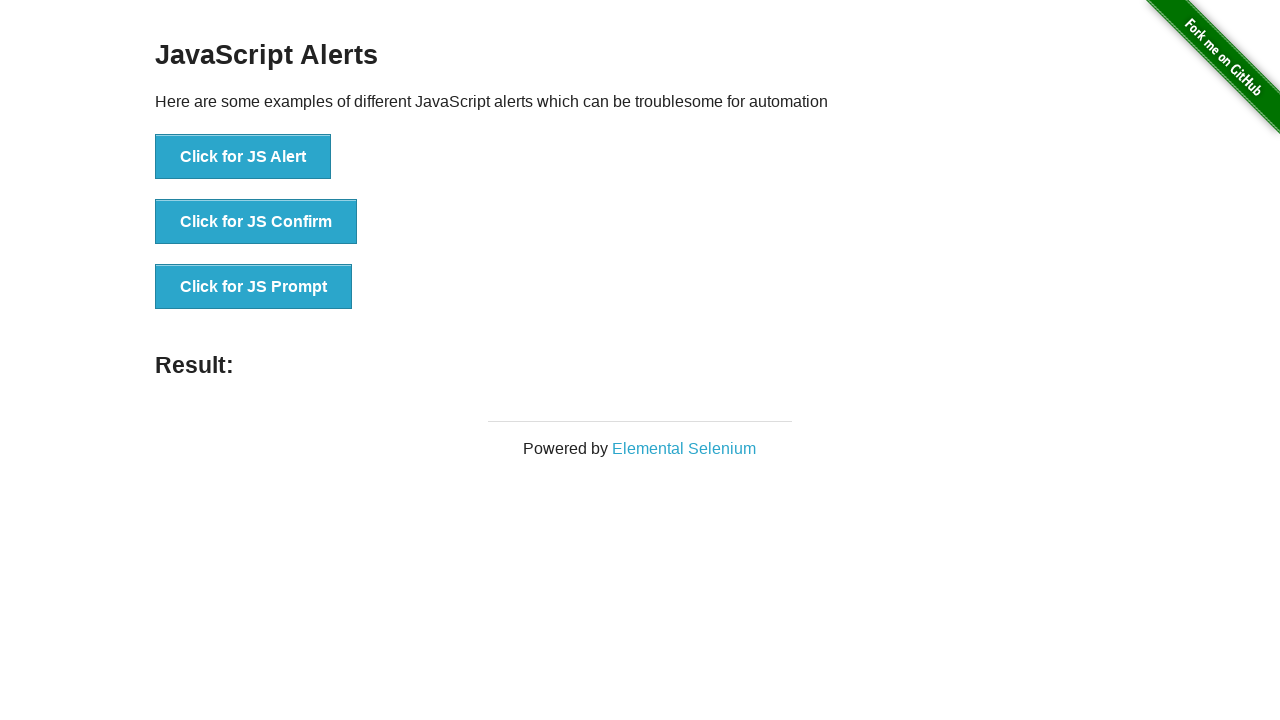

Executed JavaScript to trigger alert dialog
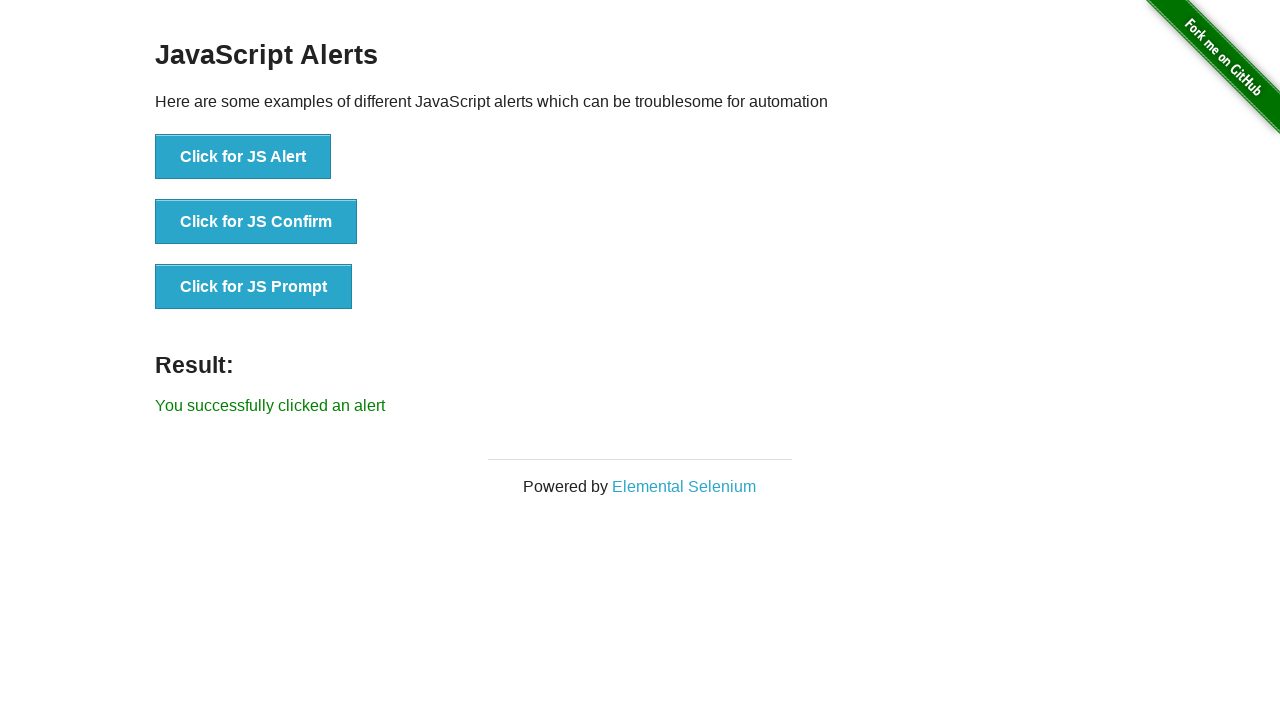

Set up dialog handler to accept alert
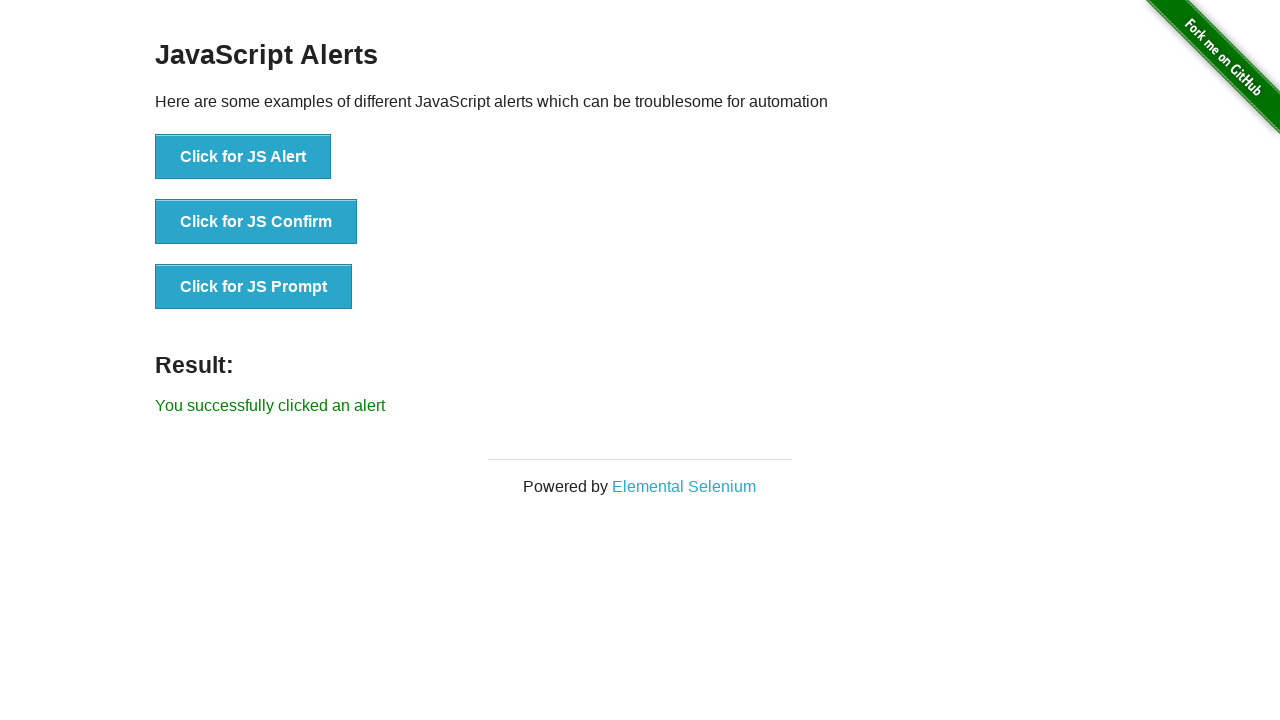

Located result element on page
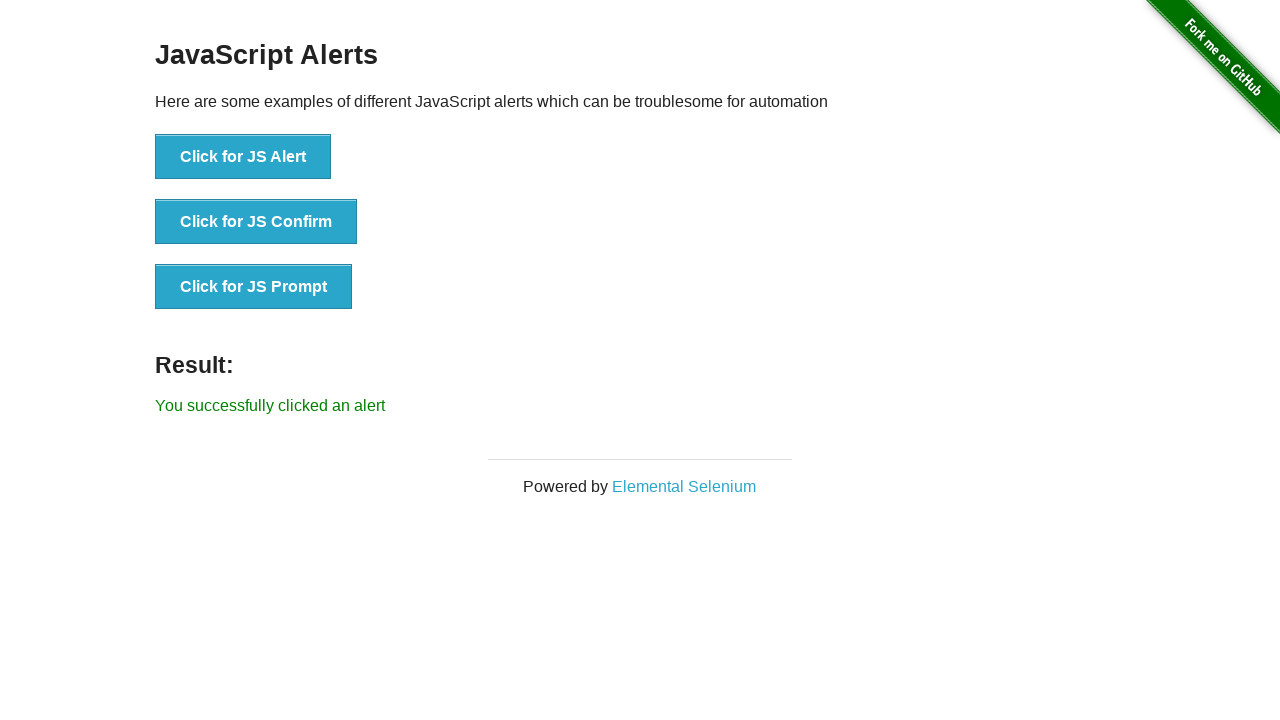

Verified result text displays 'You successfully clicked an alert'
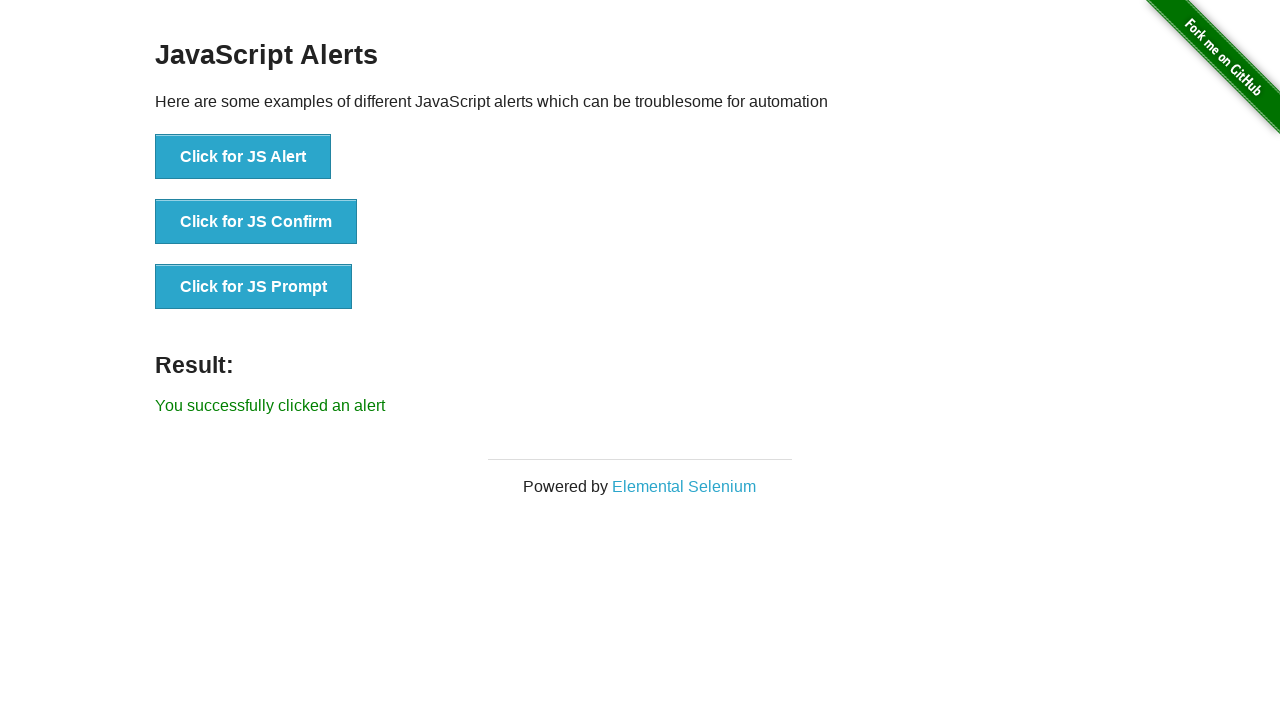

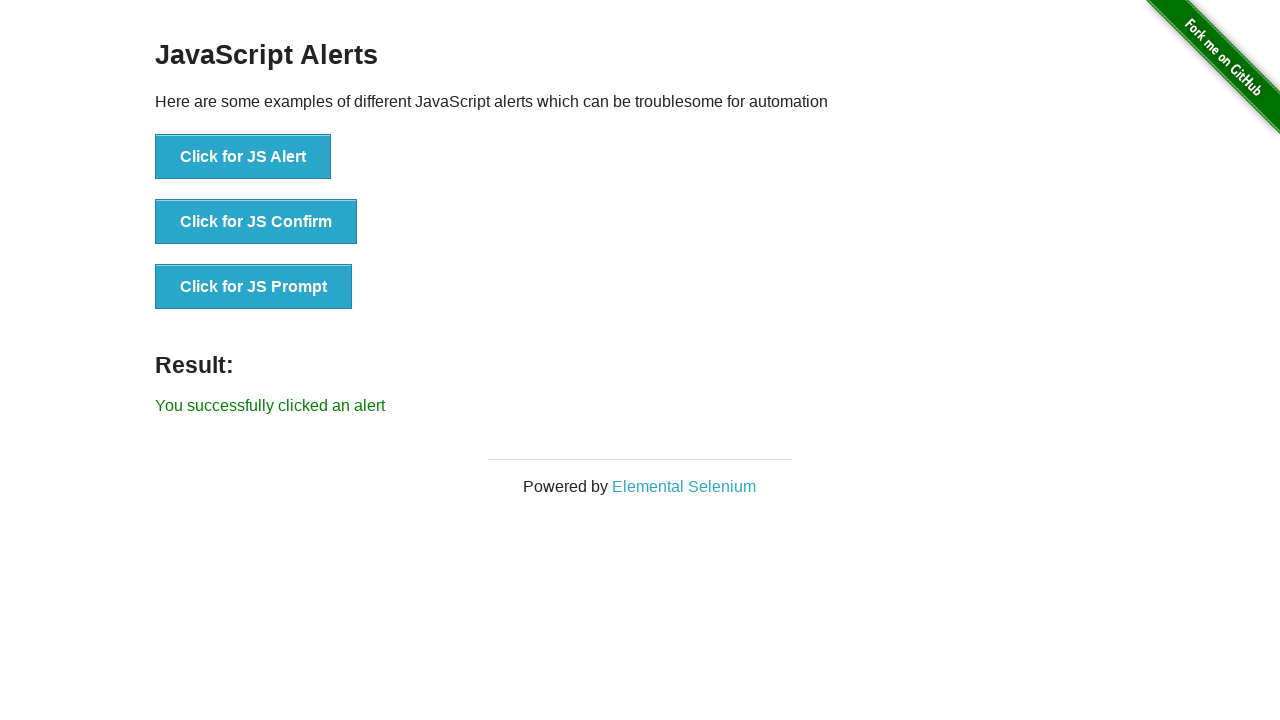